Tests multiple window handling by opening several new windows through clicking a link multiple times and iterating through them

Starting URL: https://the-internet.herokuapp.com/windows

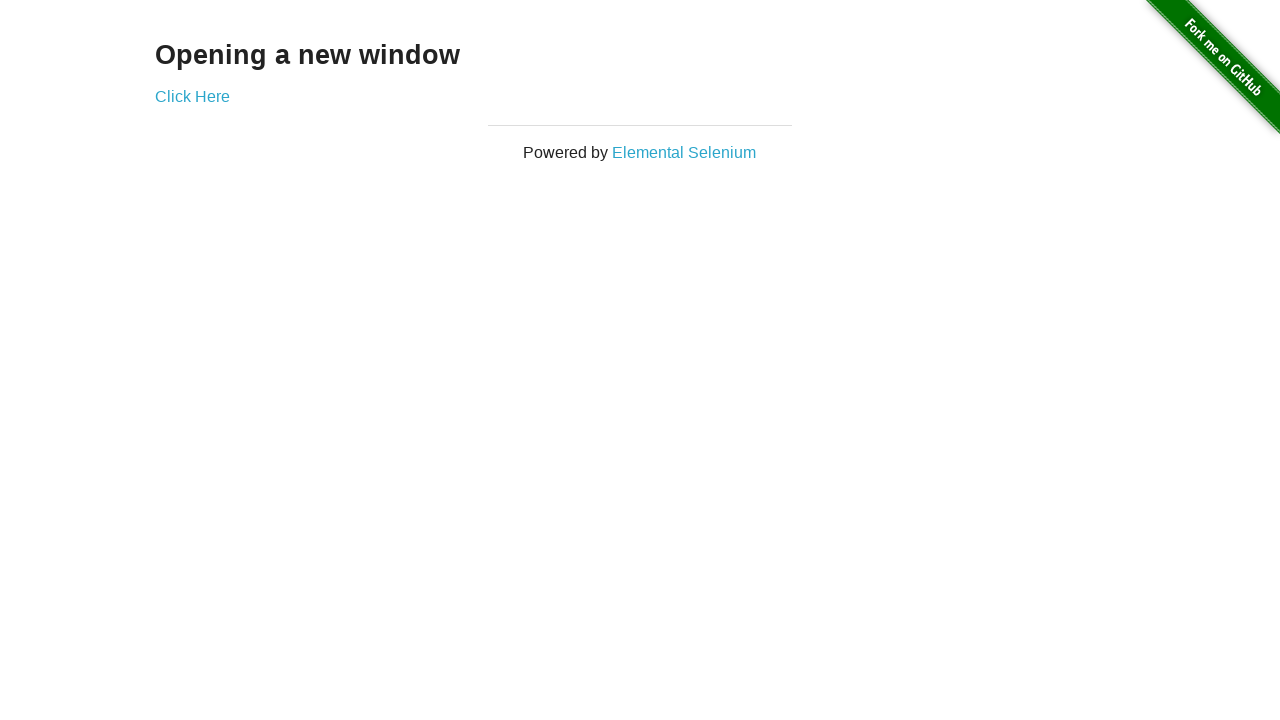

Stored main page reference
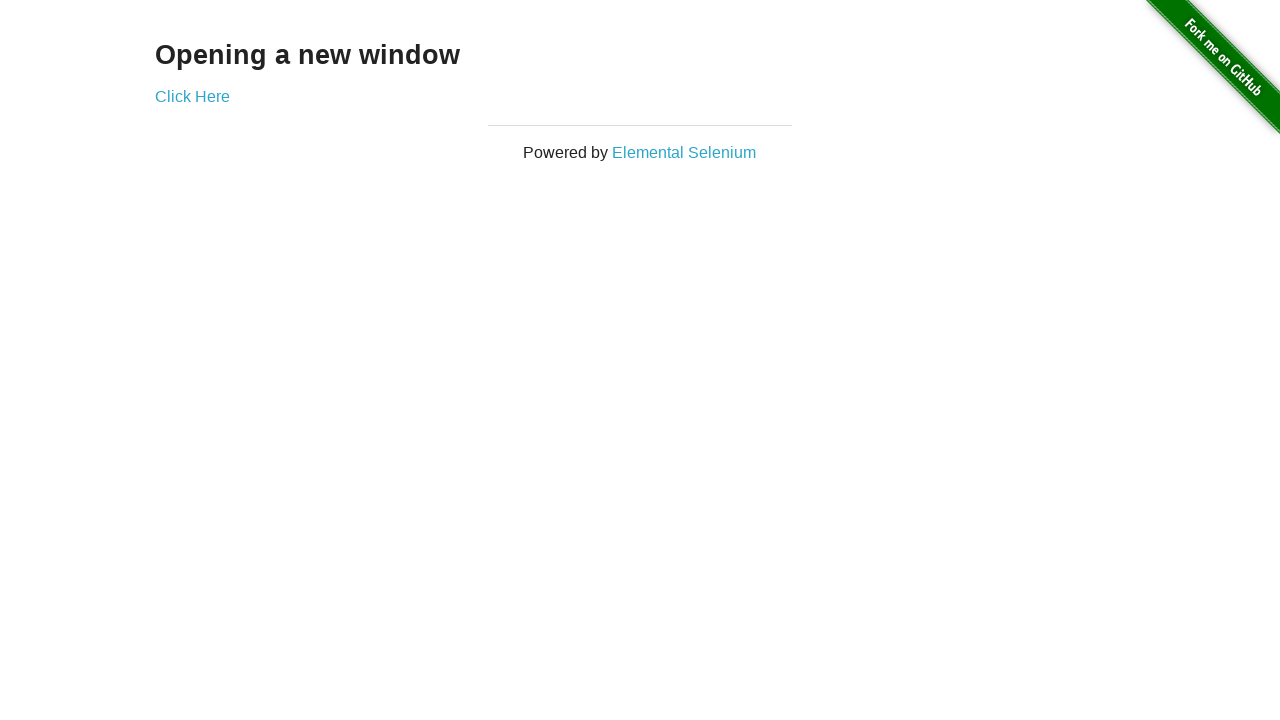

Clicked 'Click Here' link (iteration 1) to open new window at (192, 96) on xpath=//a[text()='Click Here']
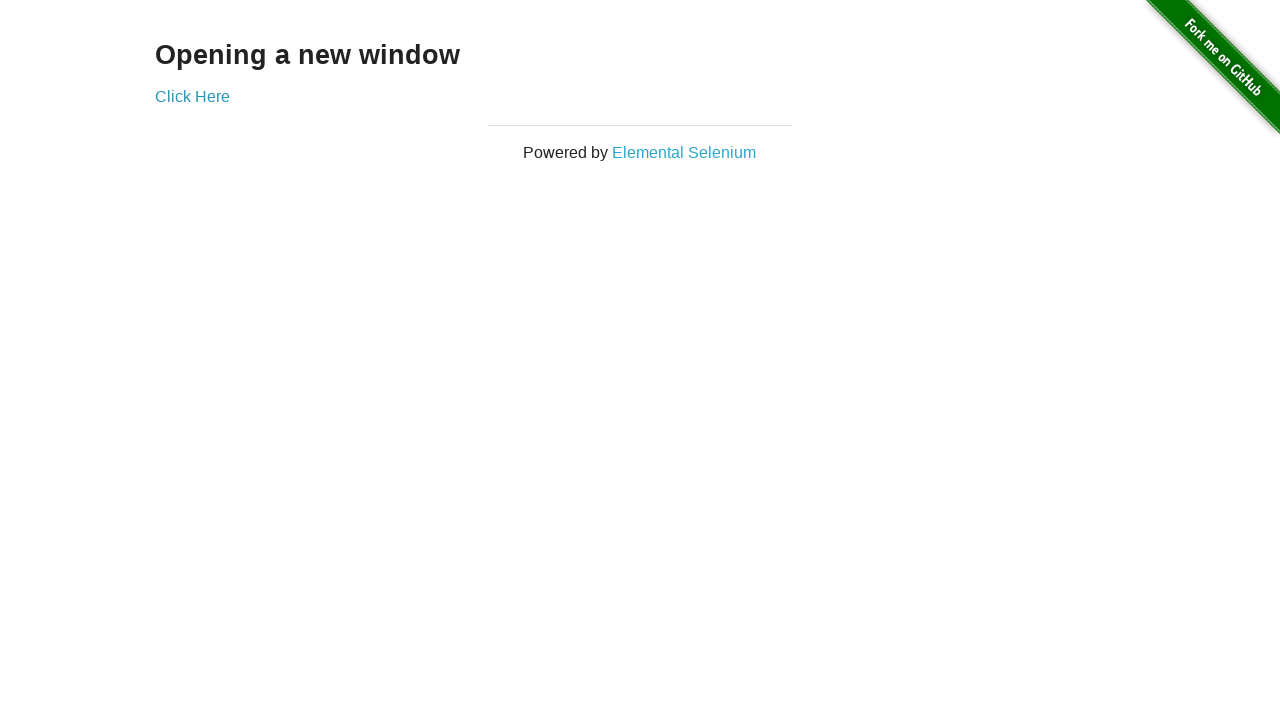

New window/tab opened (iteration 1)
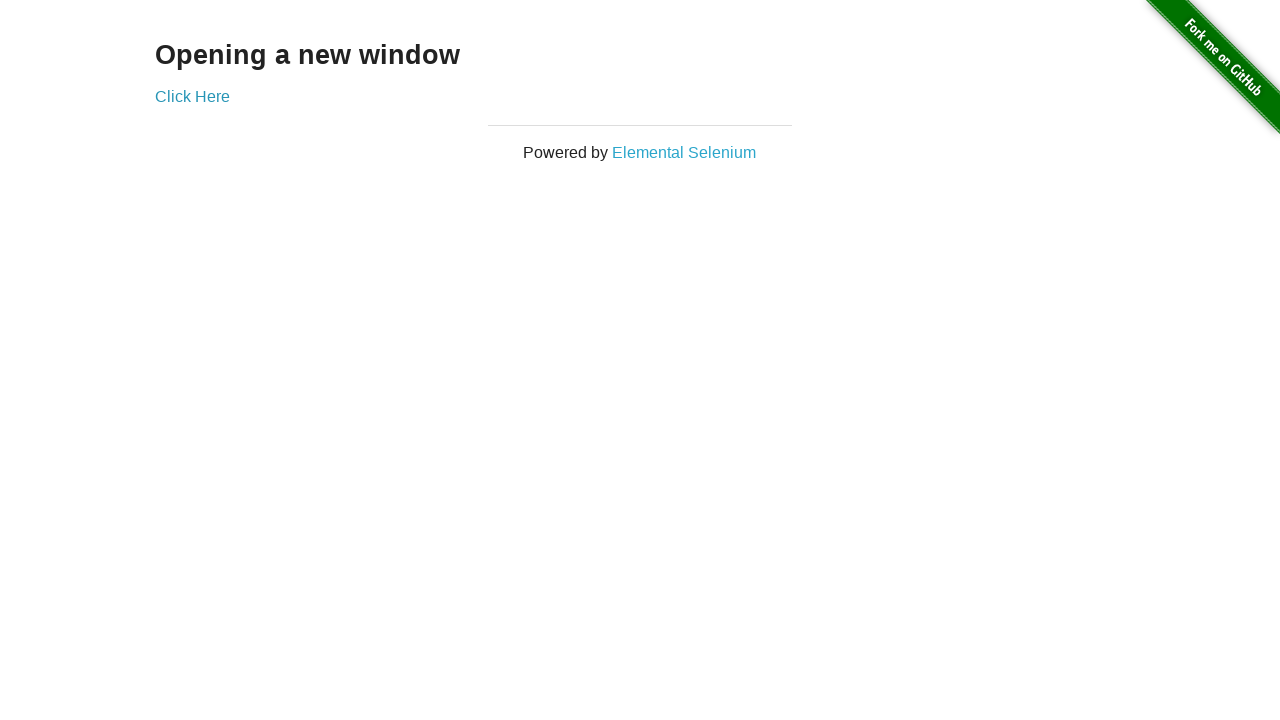

Clicked 'Click Here' link (iteration 2) to open new window at (192, 96) on xpath=//a[text()='Click Here']
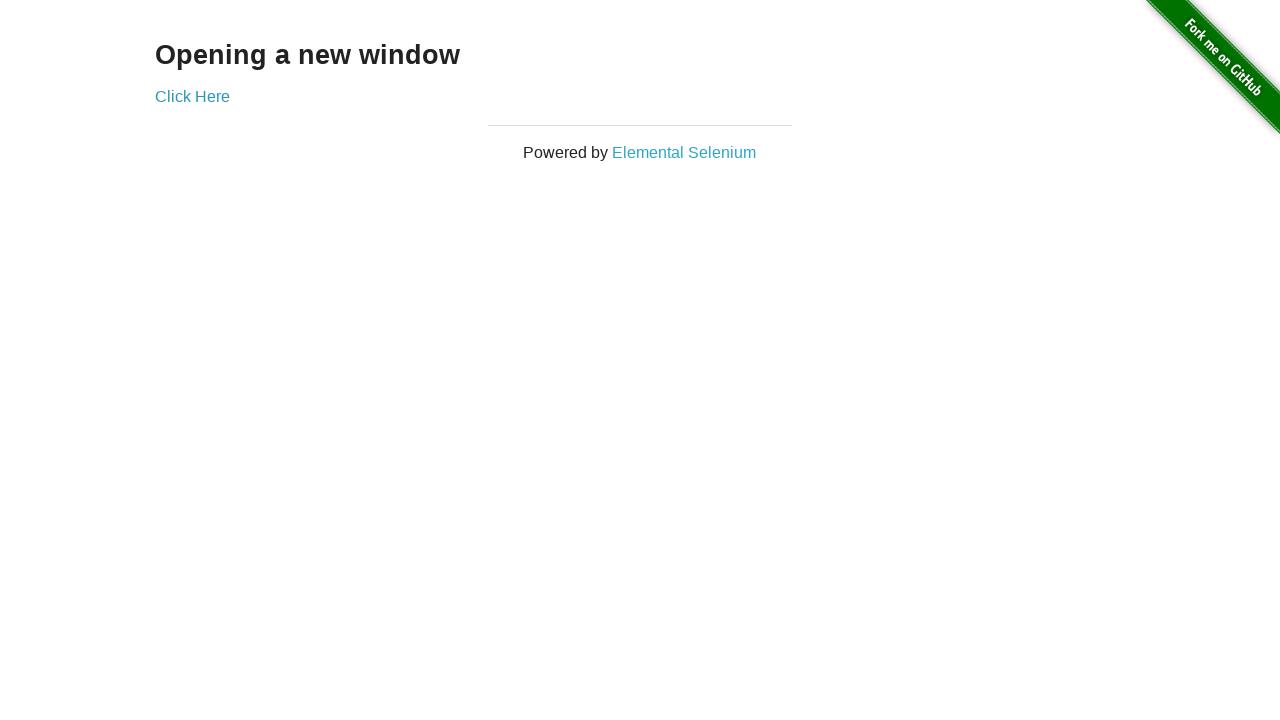

New window/tab opened (iteration 2)
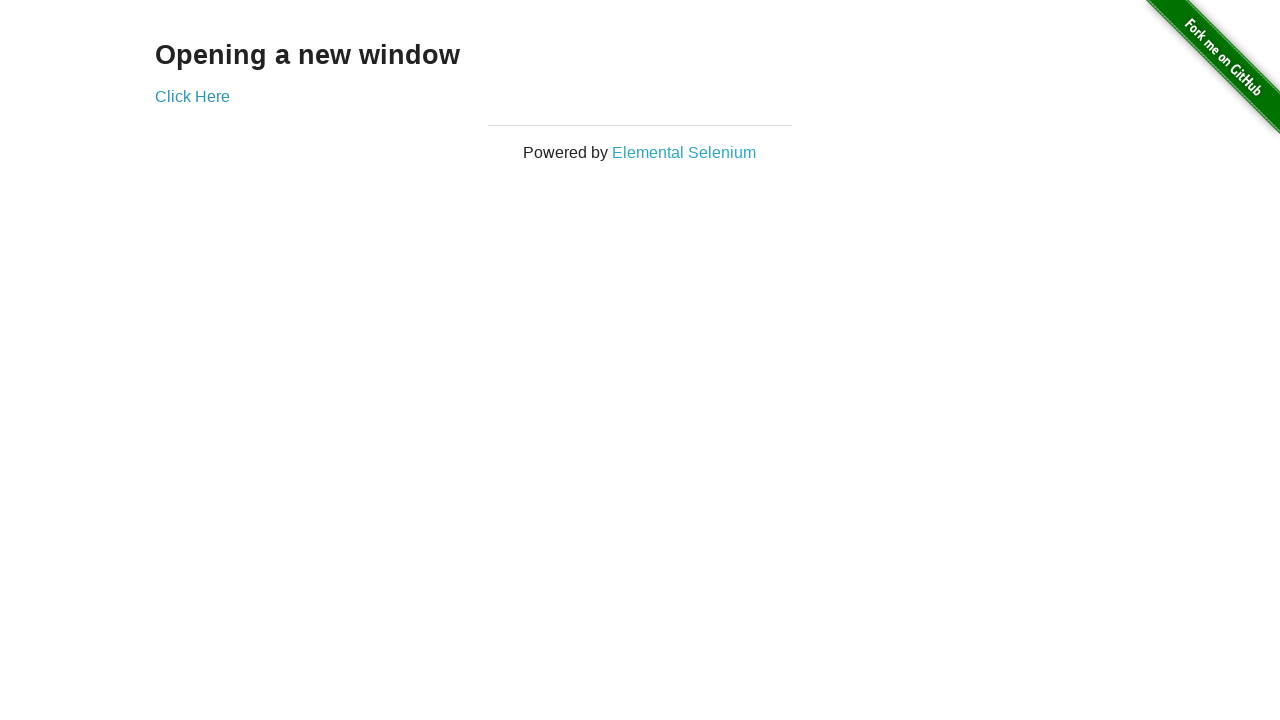

Clicked 'Click Here' link (iteration 3) to open new window at (192, 96) on xpath=//a[text()='Click Here']
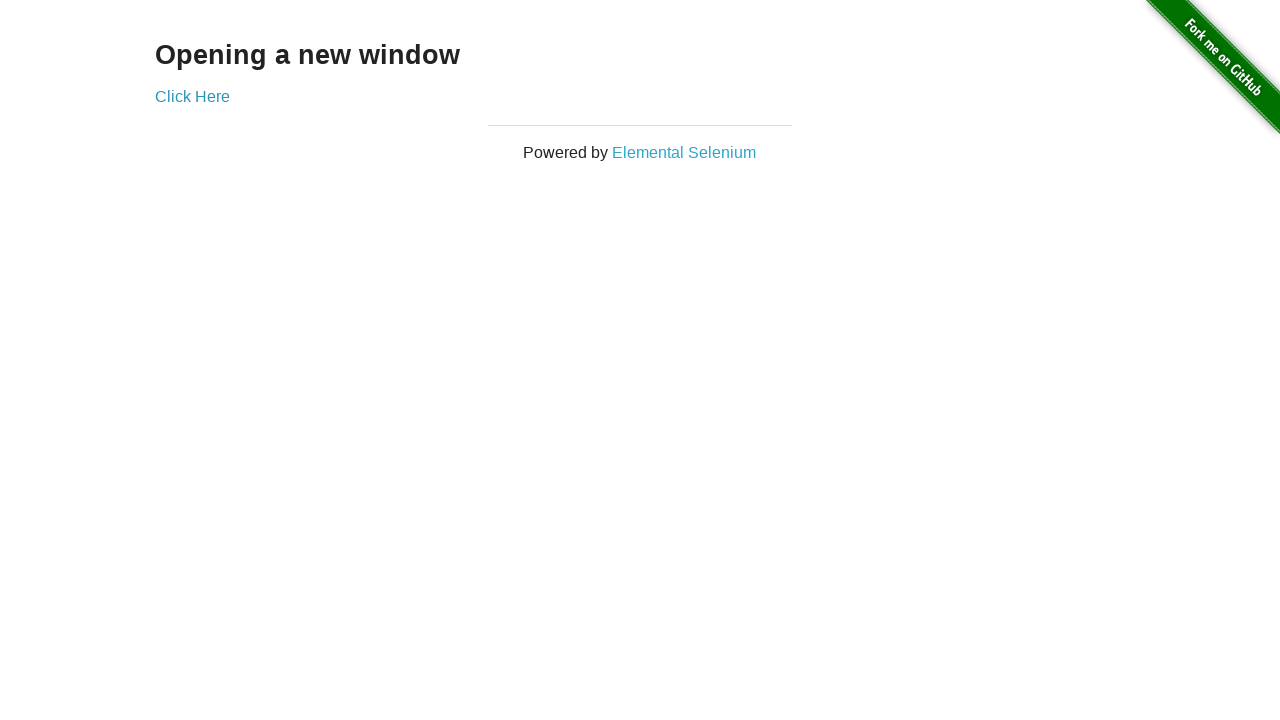

New window/tab opened (iteration 3)
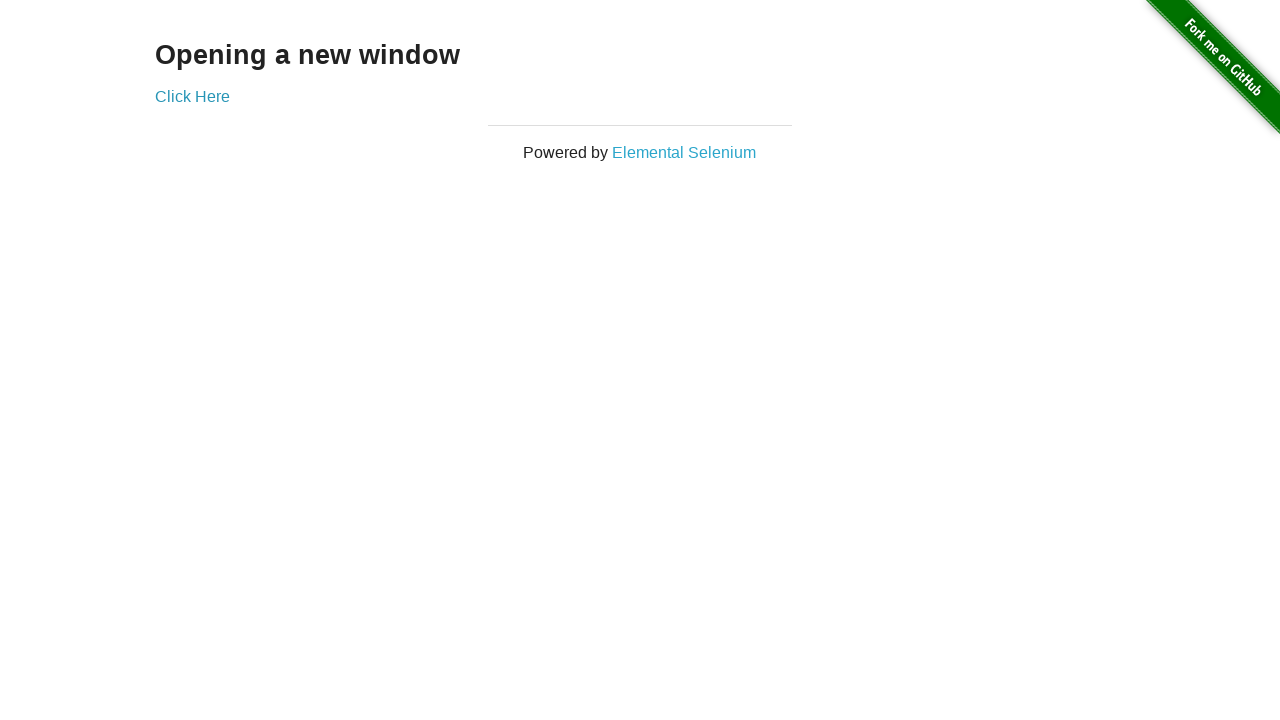

Clicked 'Click Here' link (iteration 4) to open new window at (192, 96) on xpath=//a[text()='Click Here']
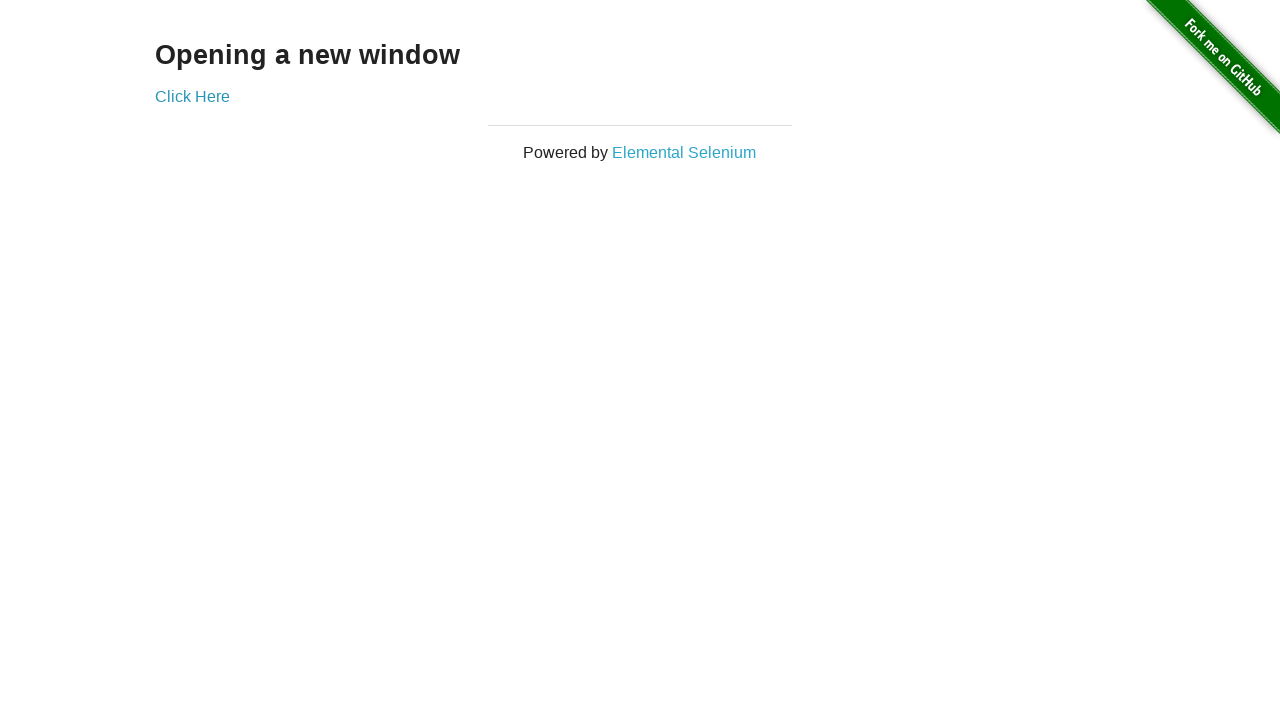

New window/tab opened (iteration 4)
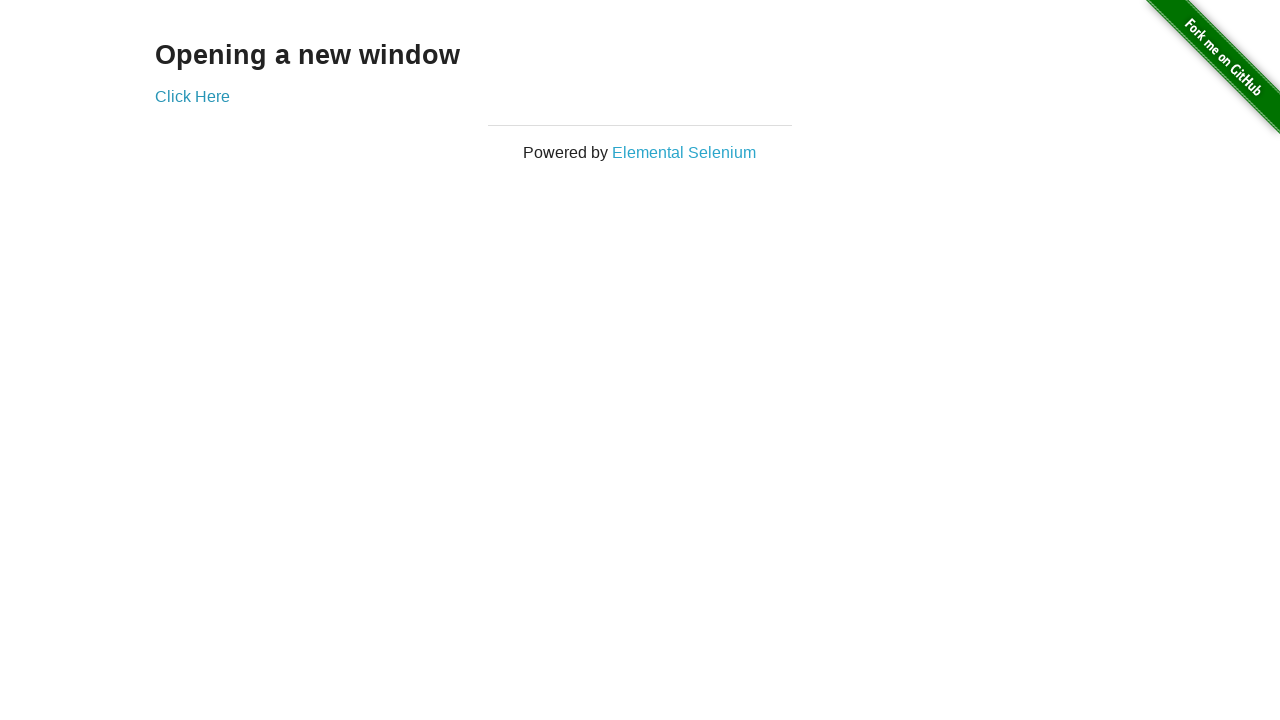

Clicked 'Click Here' link (iteration 5) to open new window at (192, 96) on xpath=//a[text()='Click Here']
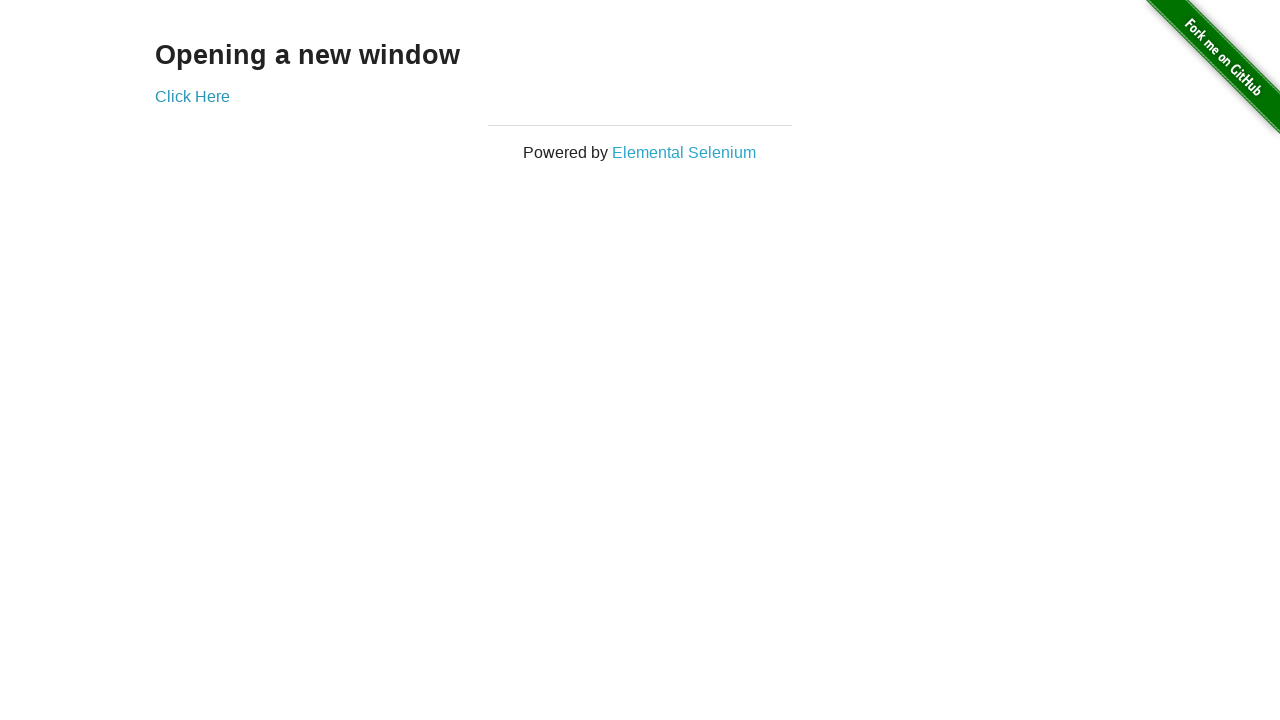

New window/tab opened (iteration 5)
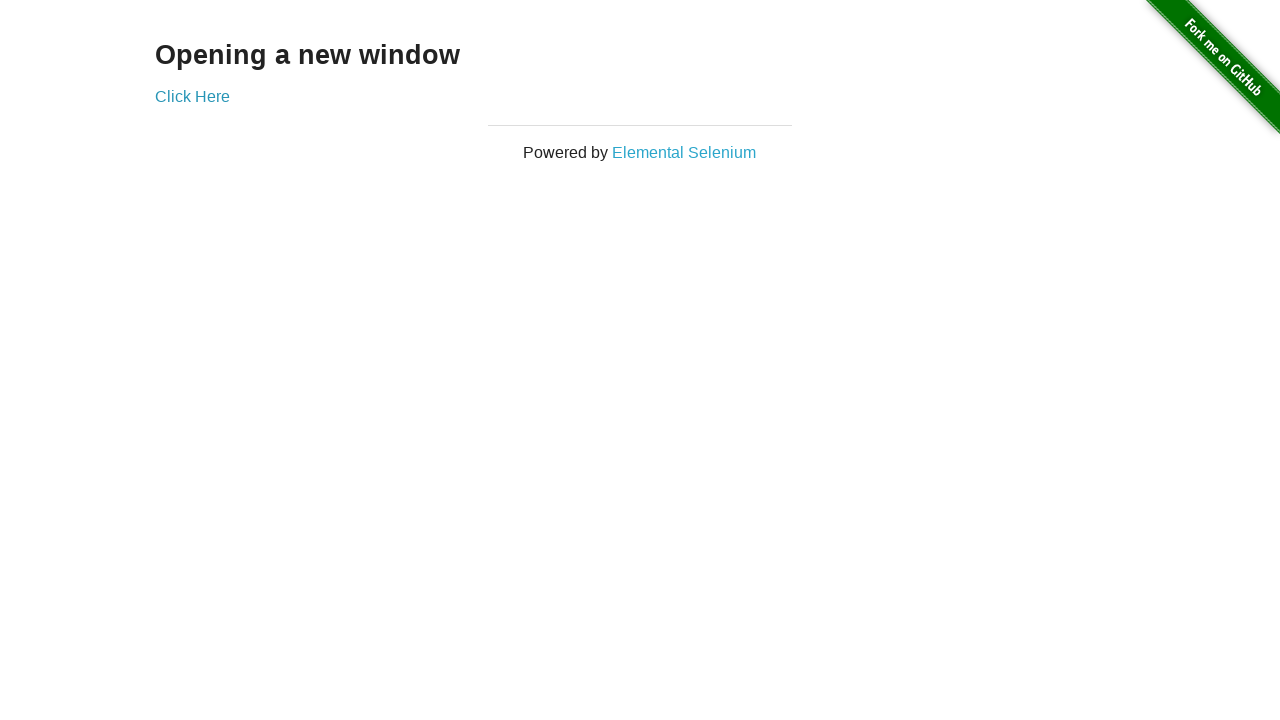

Retrieved all pages from context
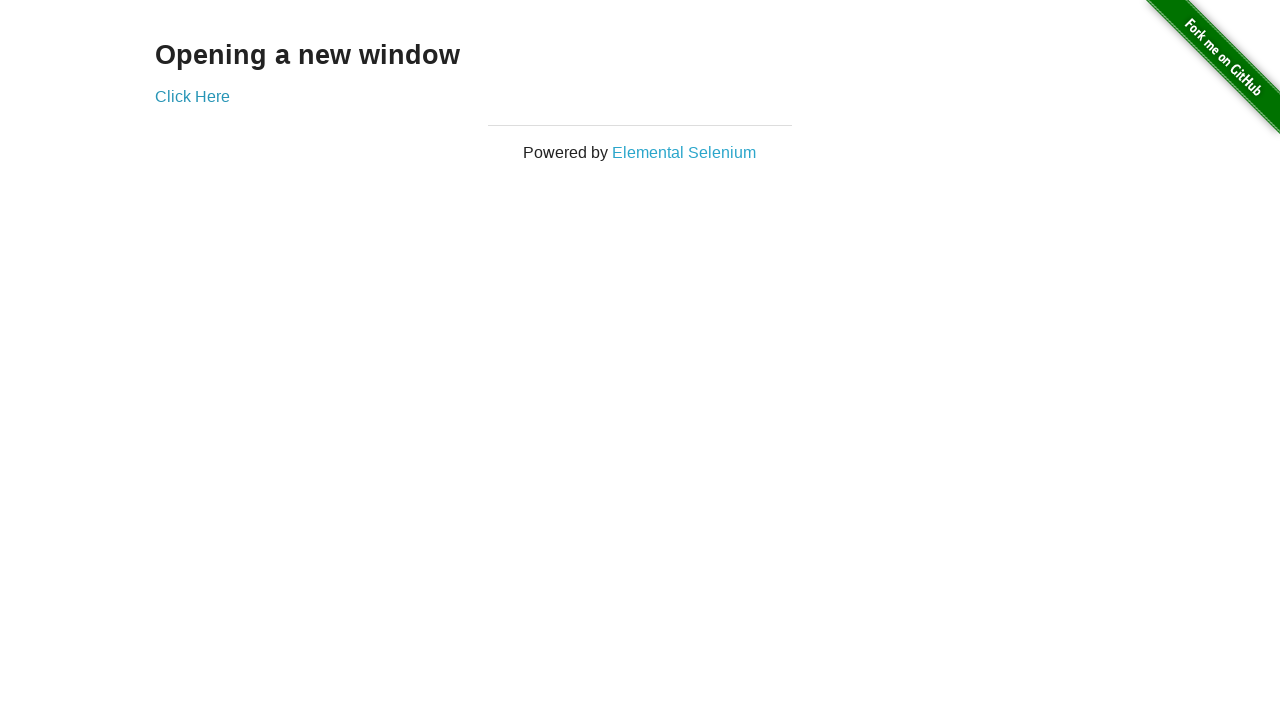

Brought window 1 to front
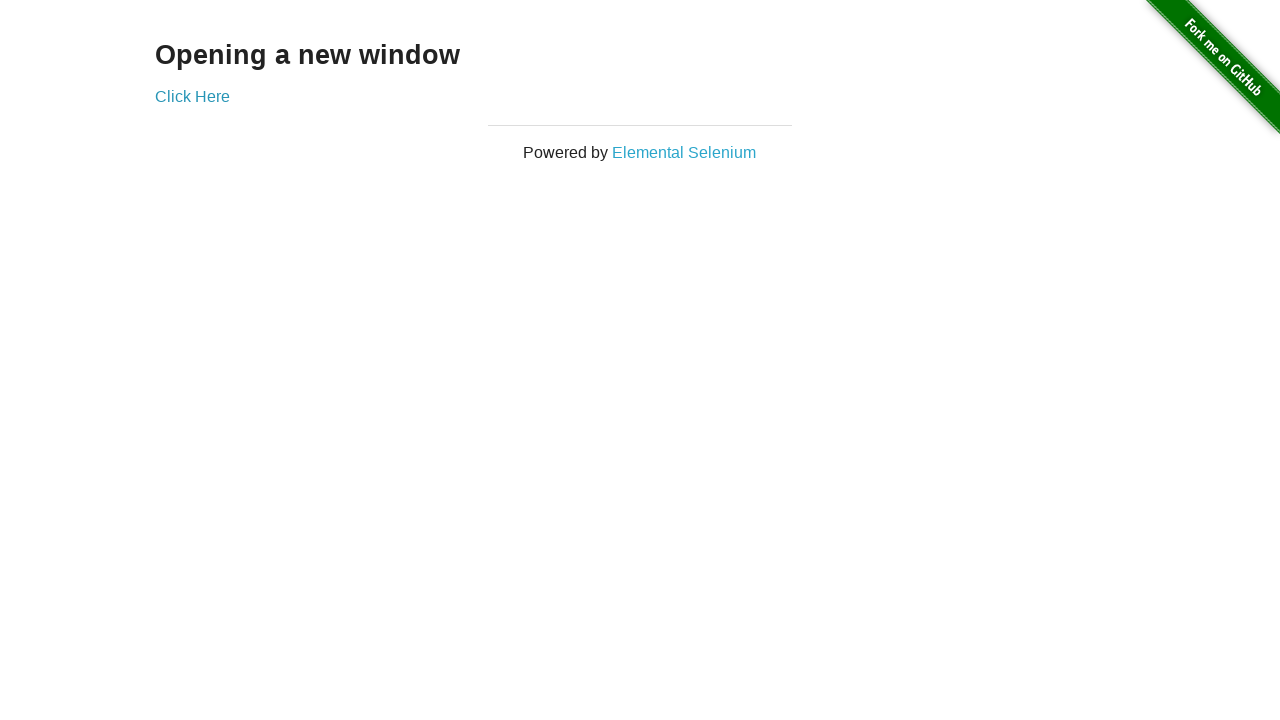

Printed title of window 1: New Window
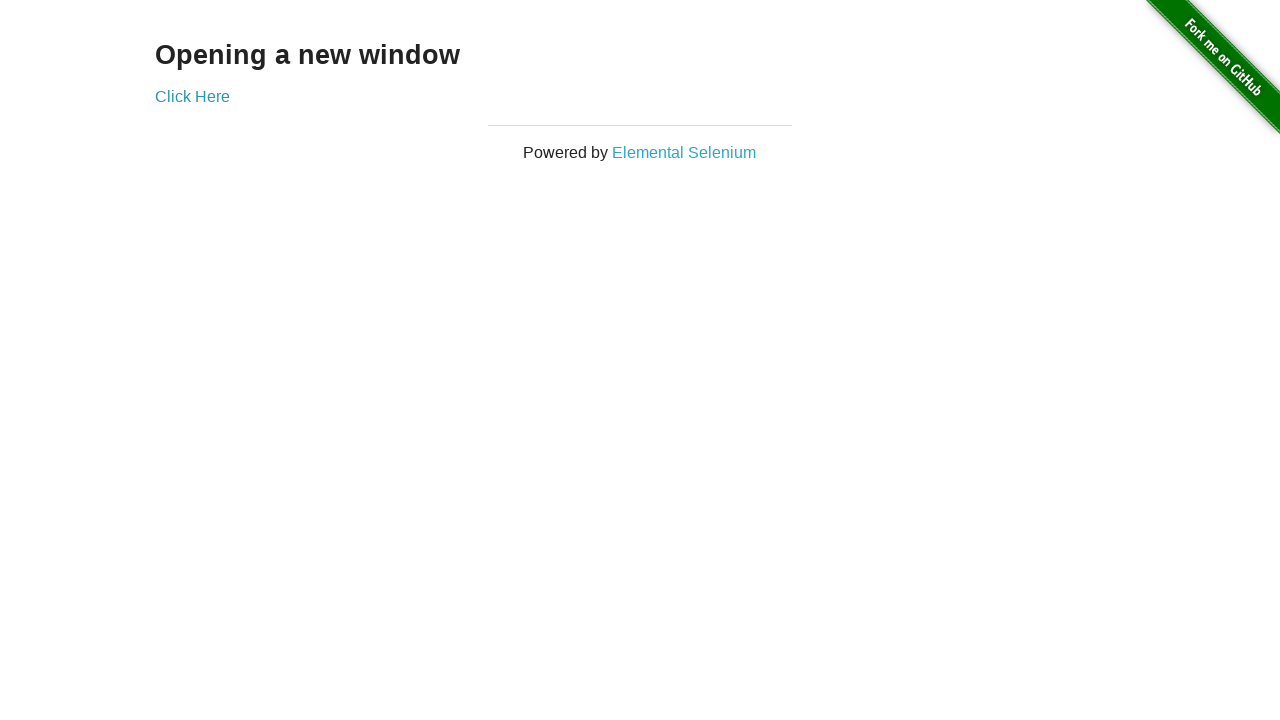

Brought window 2 to front
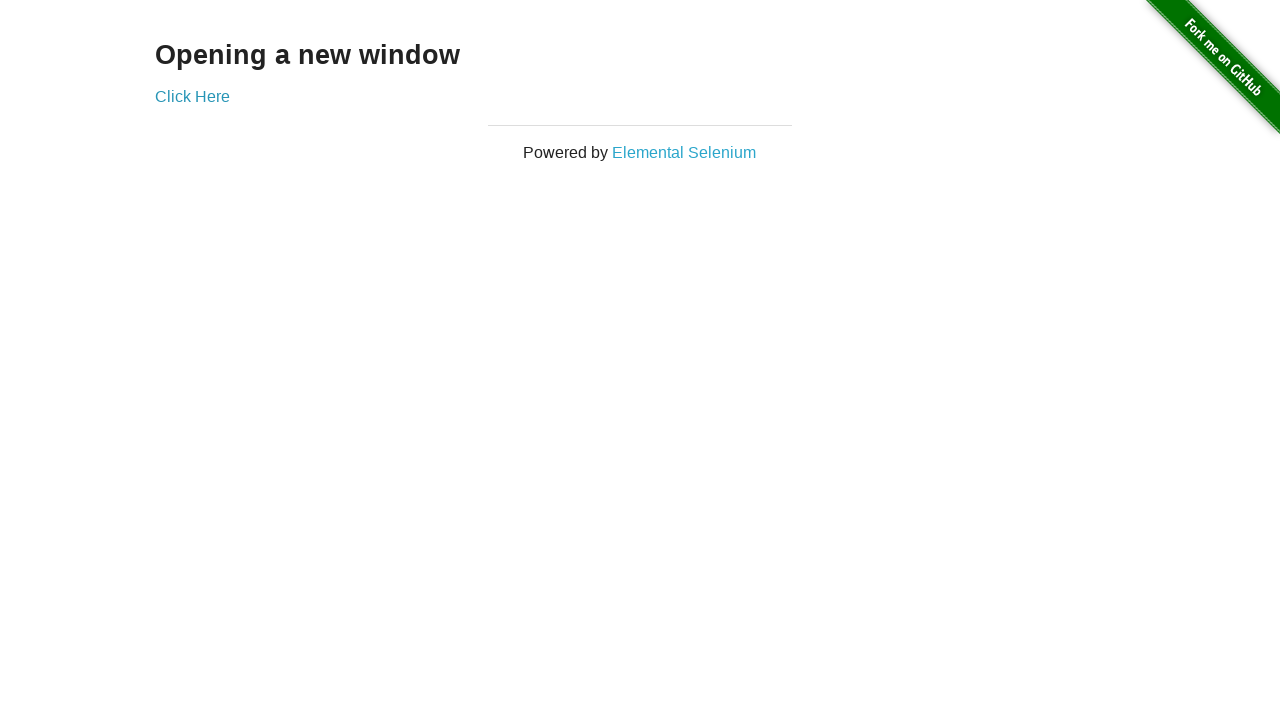

Printed title of window 2: New Window
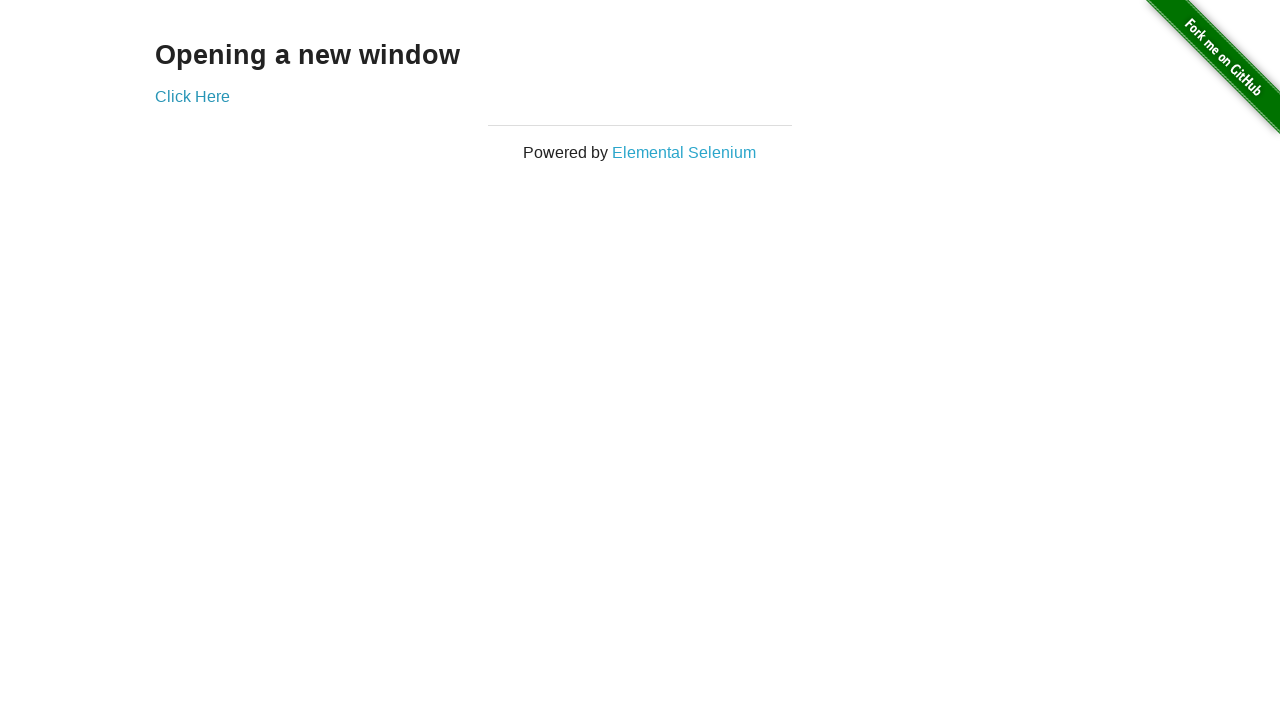

Brought window 3 to front
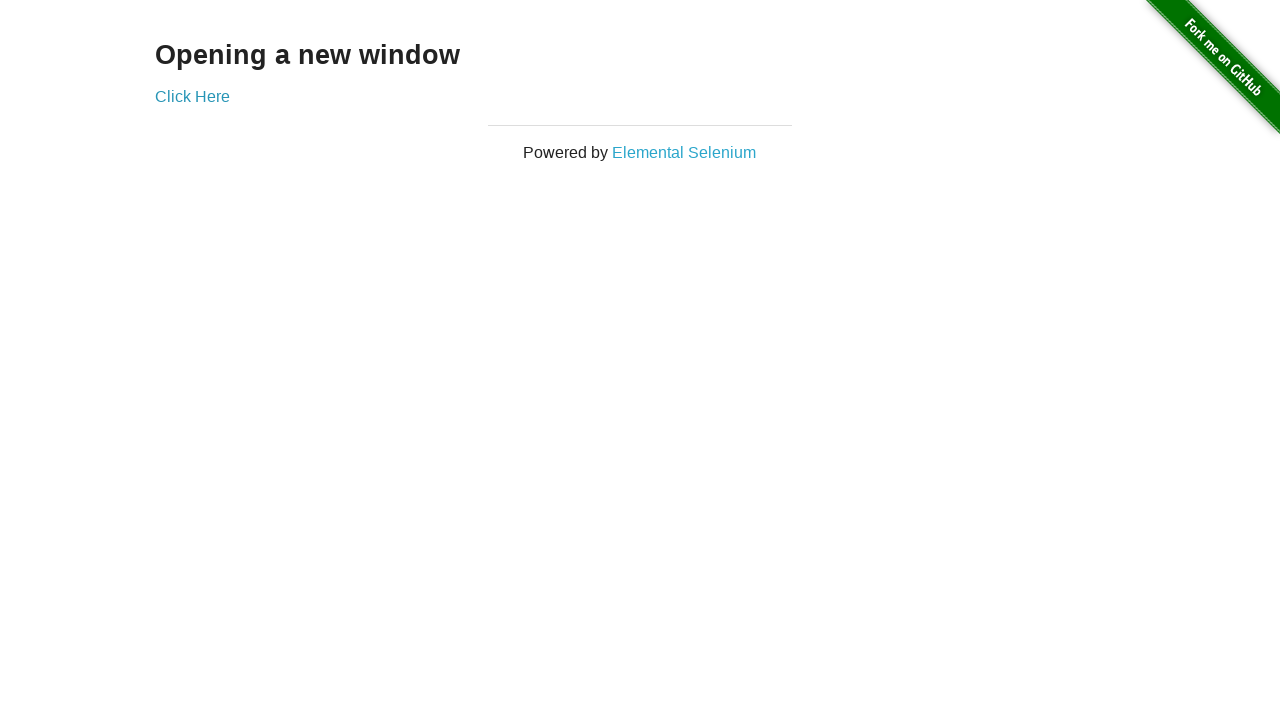

Printed title of window 3: New Window
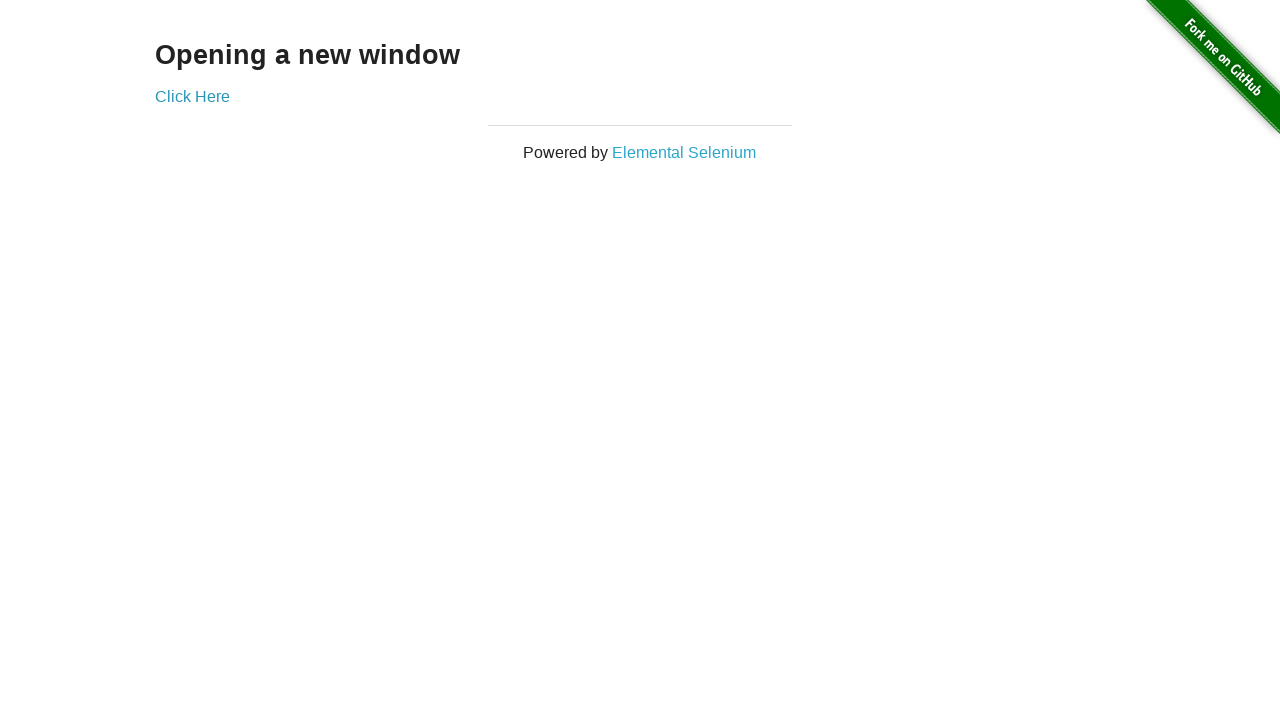

Brought window 4 to front
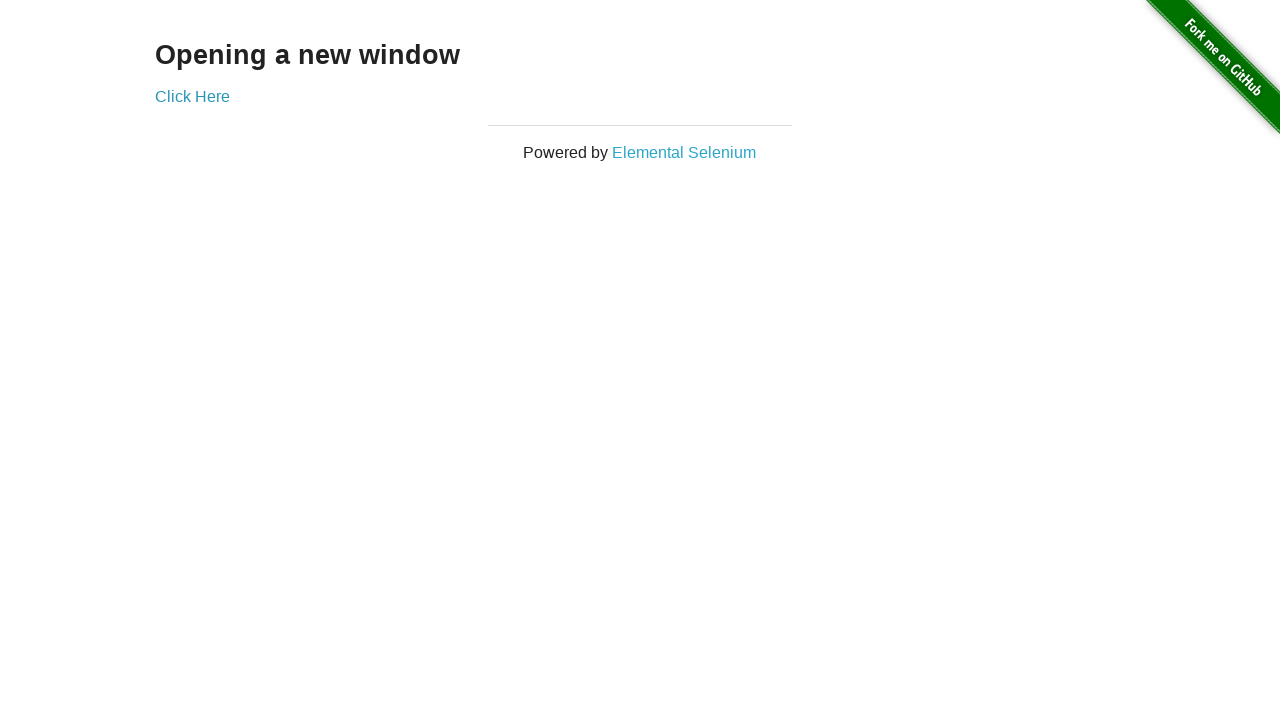

Printed title of window 4: New Window
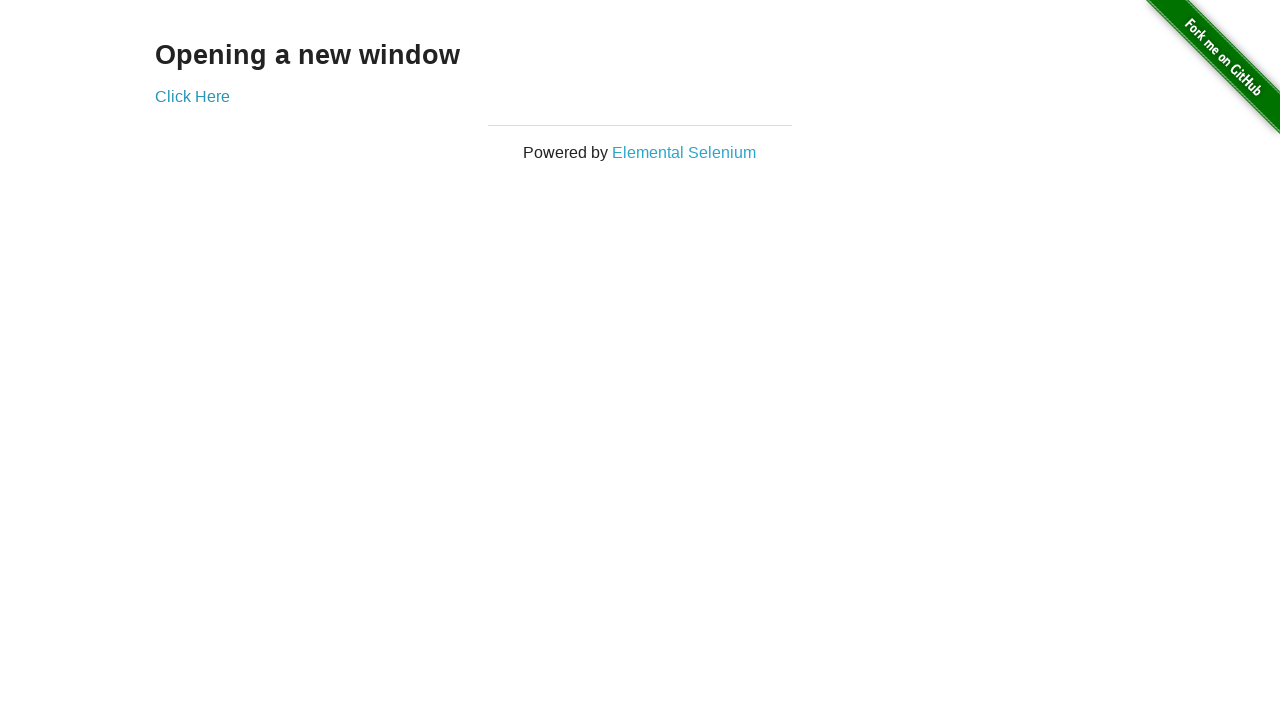

Brought window 5 to front
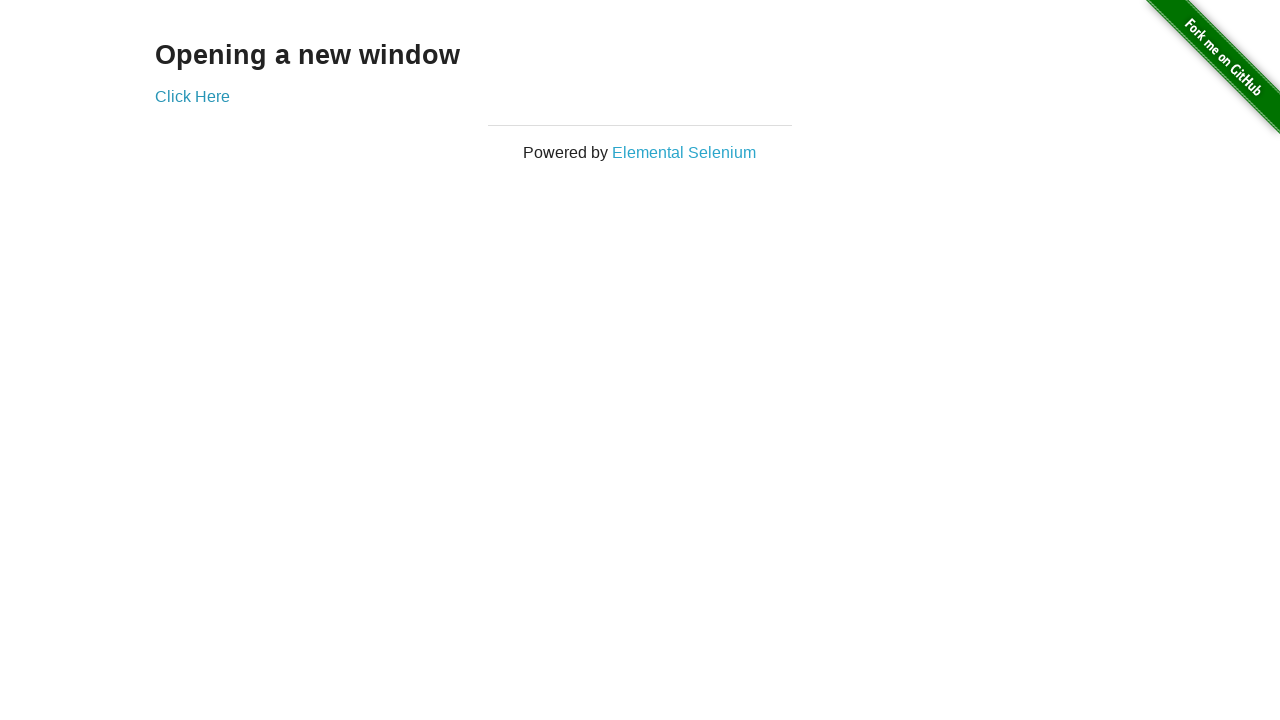

Printed title of window 5: New Window
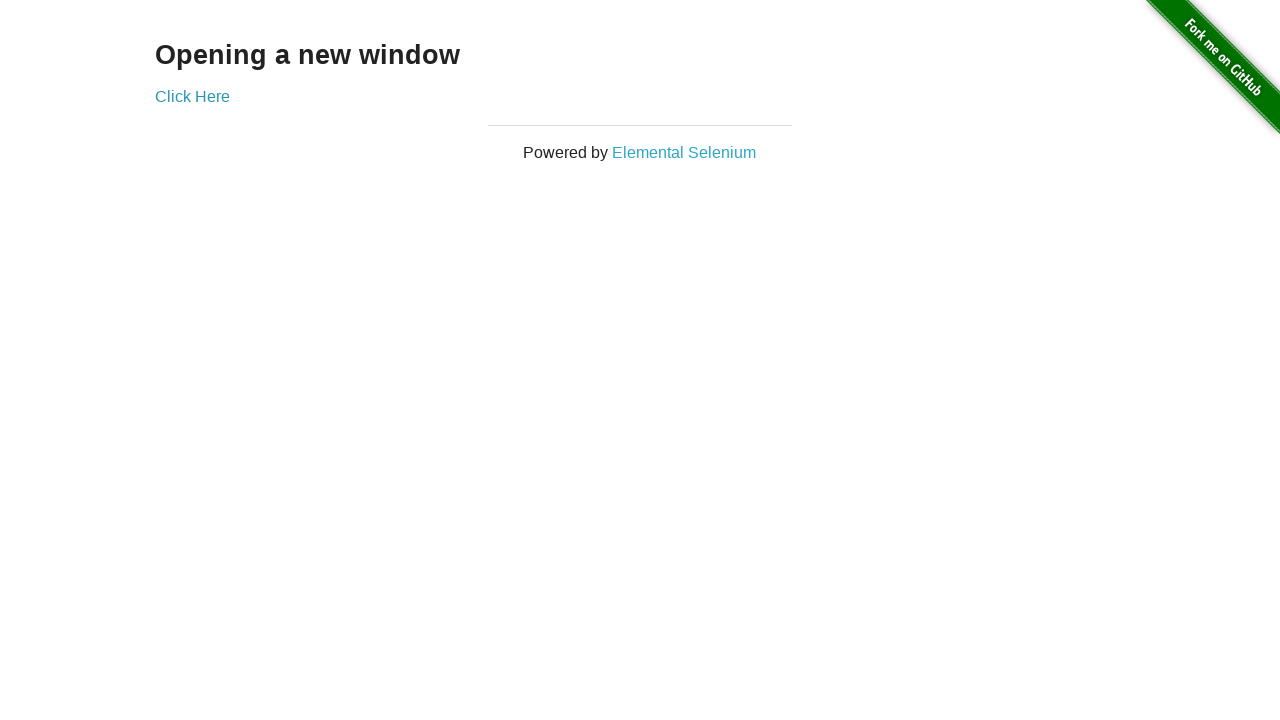

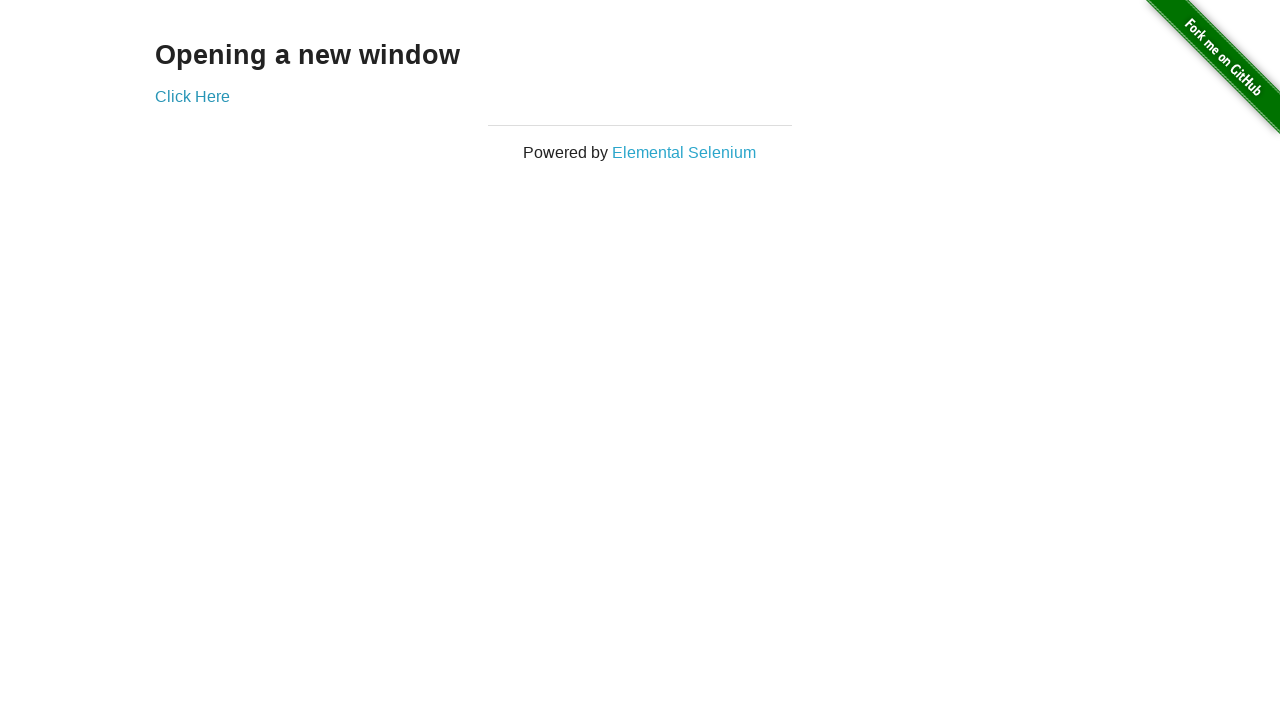